Tests autocomplete dropdown functionality by typing "Ind" and selecting "India" from the suggested options

Starting URL: https://rahulshettyacademy.com/dropdownsPractise/

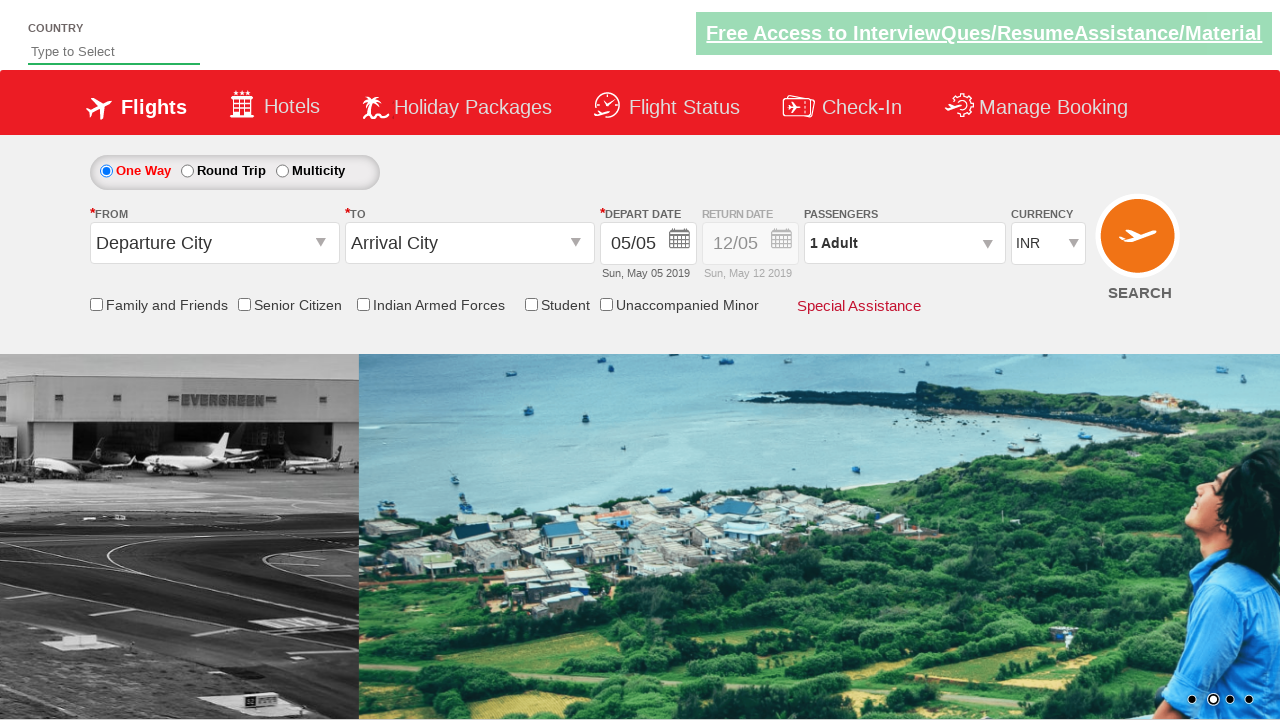

Typed 'Ind' in autosuggest field on input#autosuggest
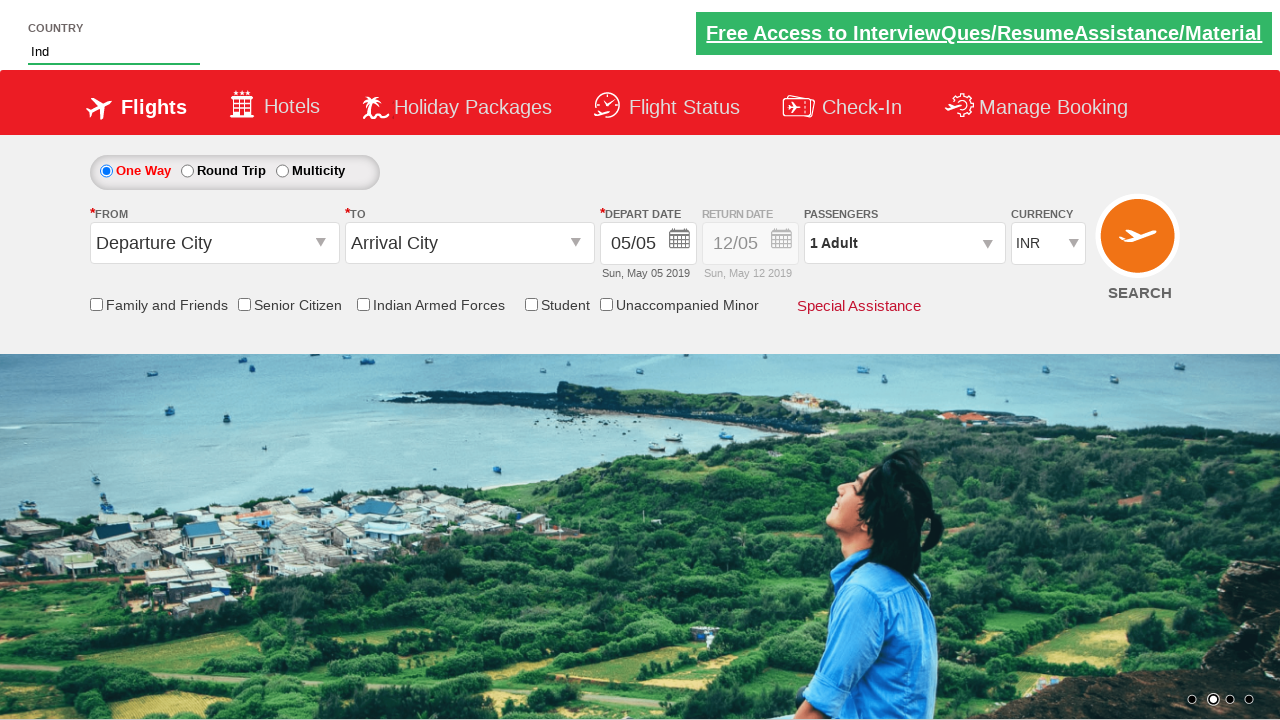

Dropdown options appeared
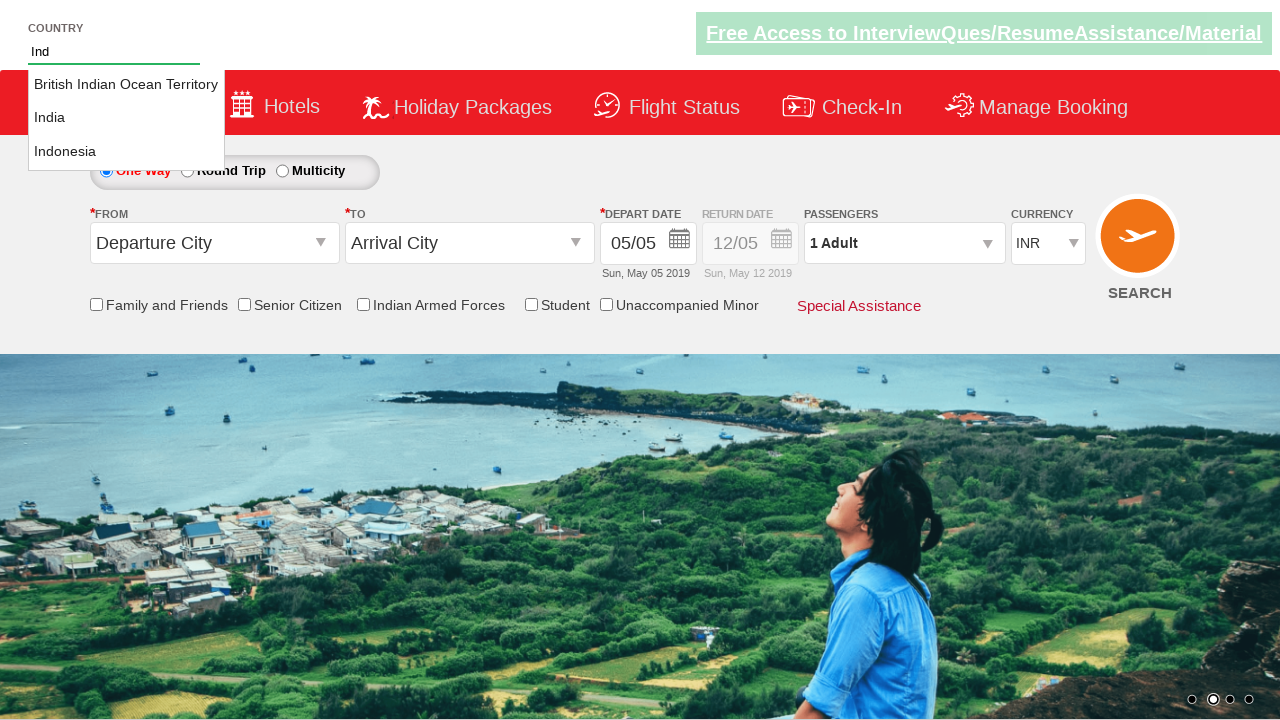

Retrieved all dropdown options
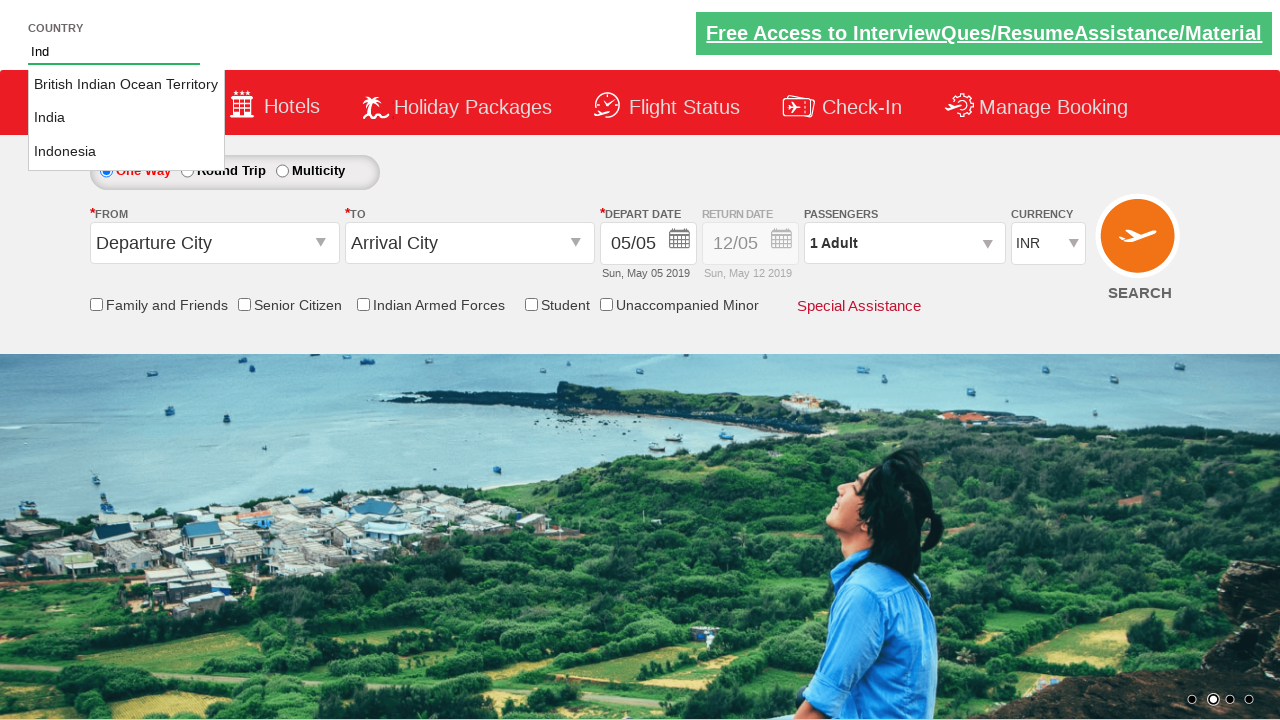

Selected 'India' from dropdown at (126, 118) on li.ui-menu-item a >> nth=1
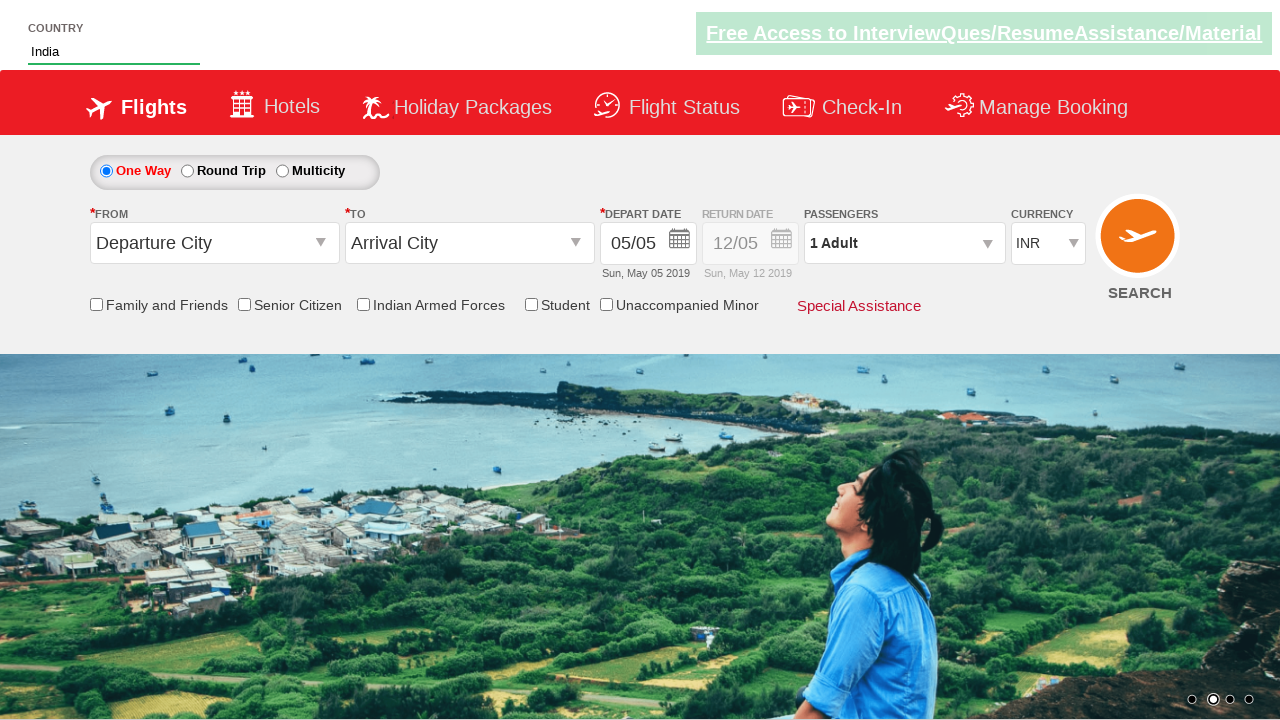

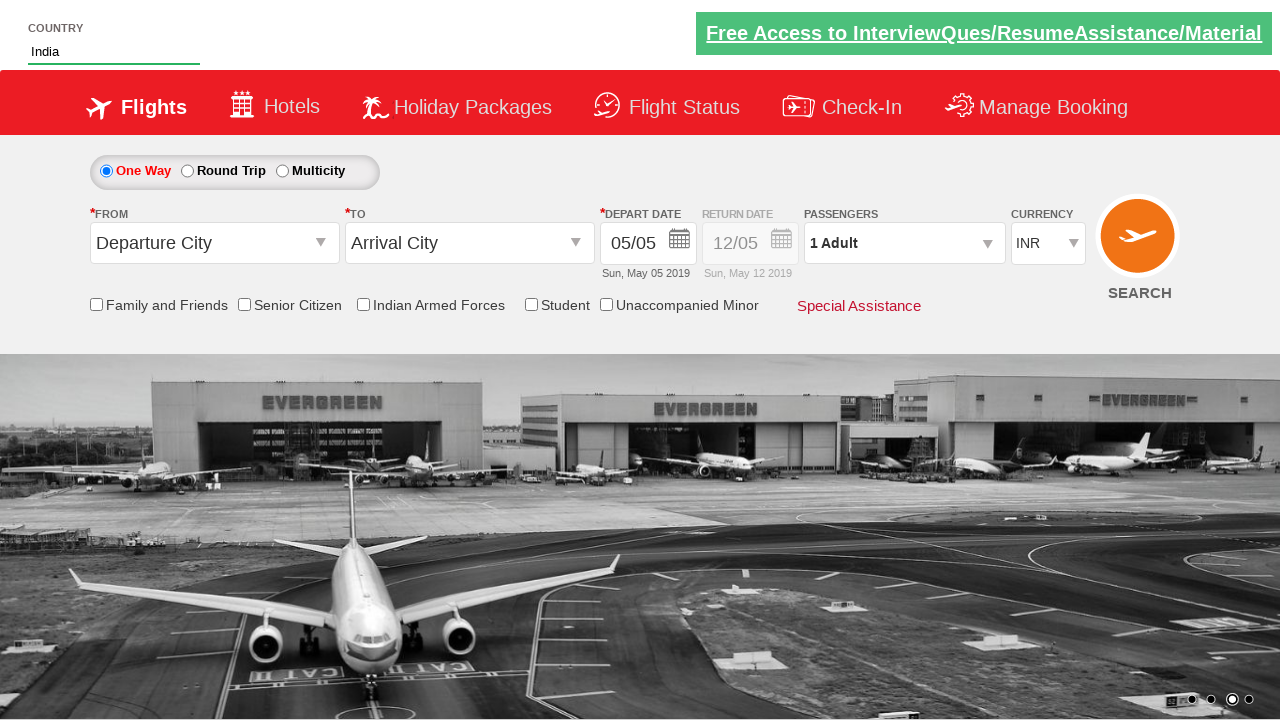